Tests drag and drop functionality on jQuery UI demo page by dragging an element into a droppable area within an iframe, then navigating to another section

Starting URL: https://jqueryui.com/droppable/

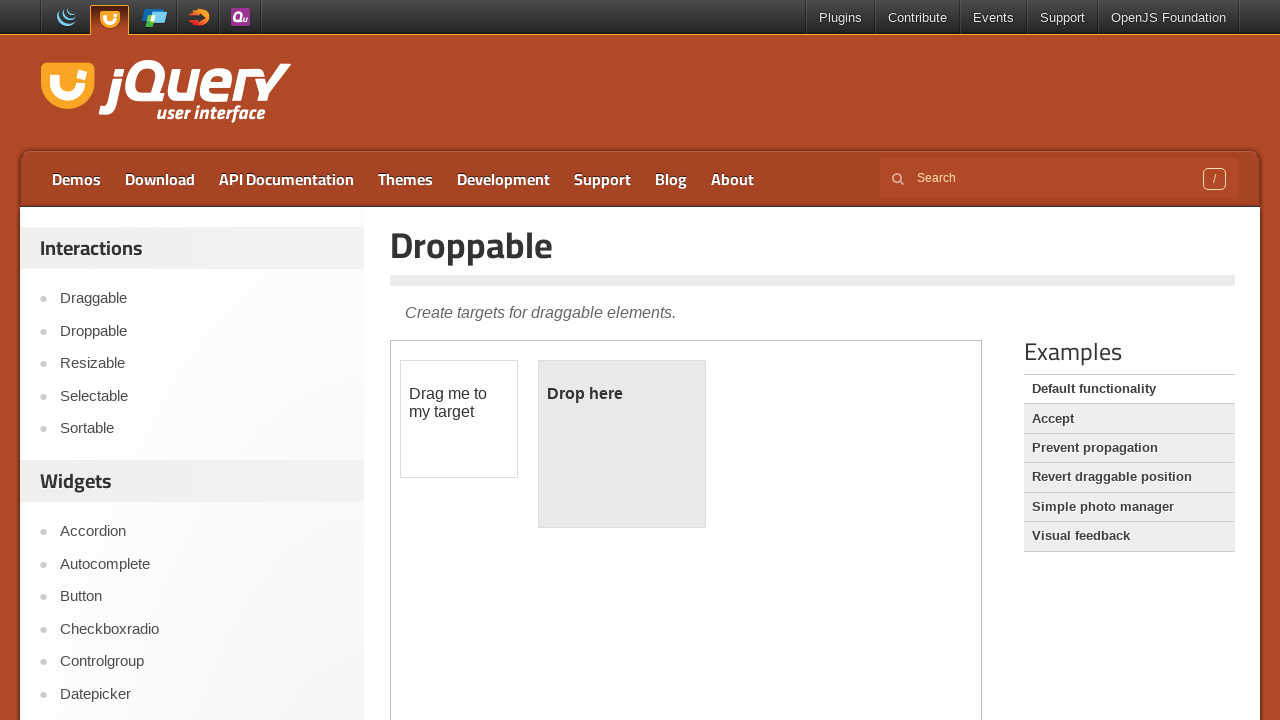

Located the demo iframe
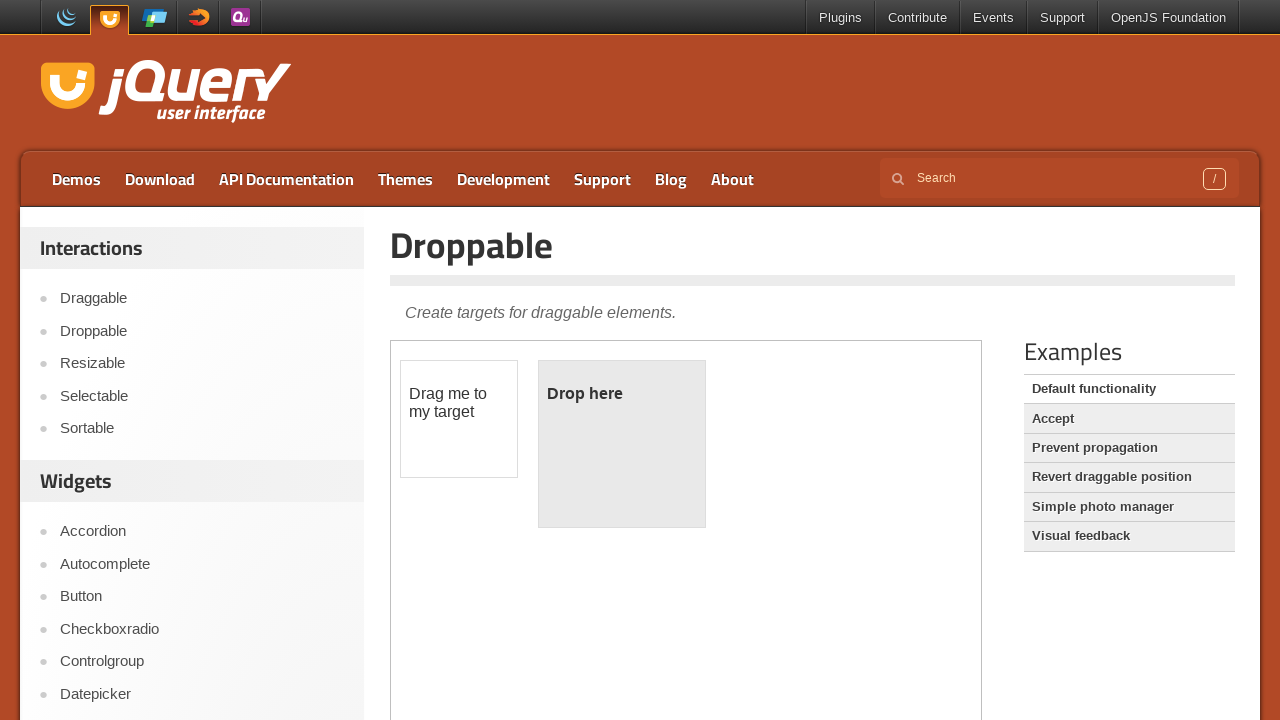

Located the draggable element within the iframe
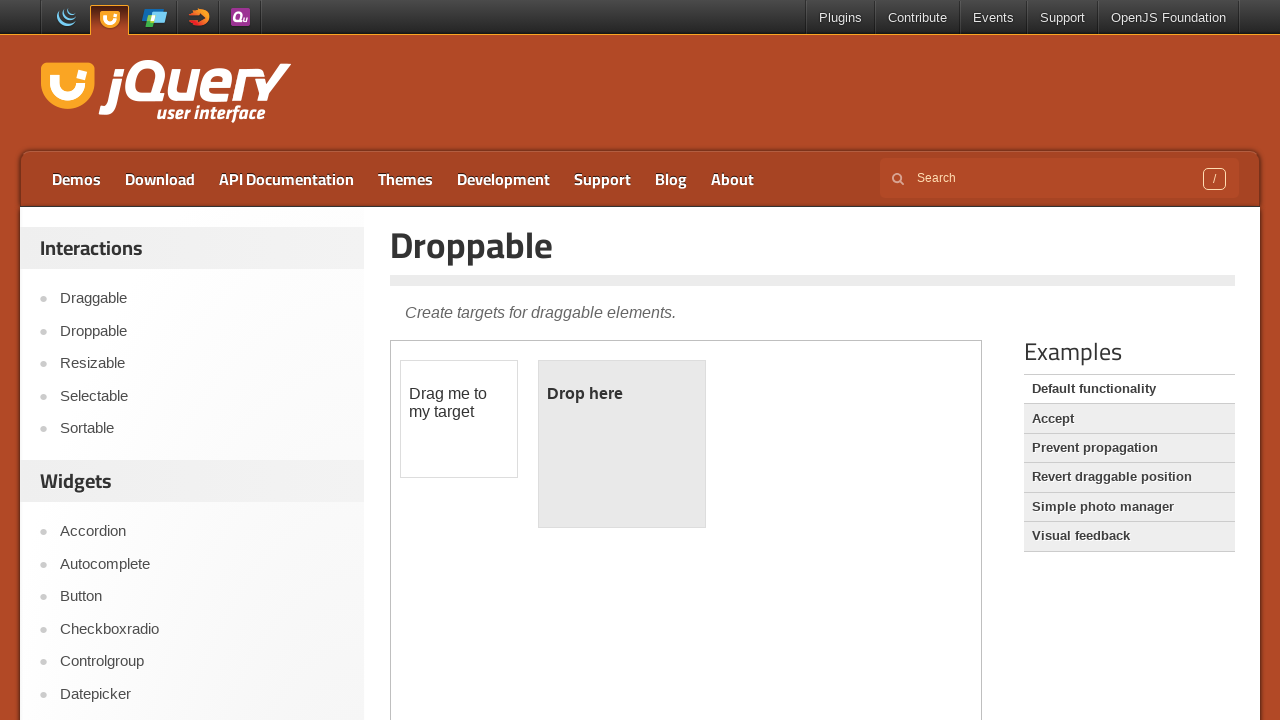

Located the droppable element within the iframe
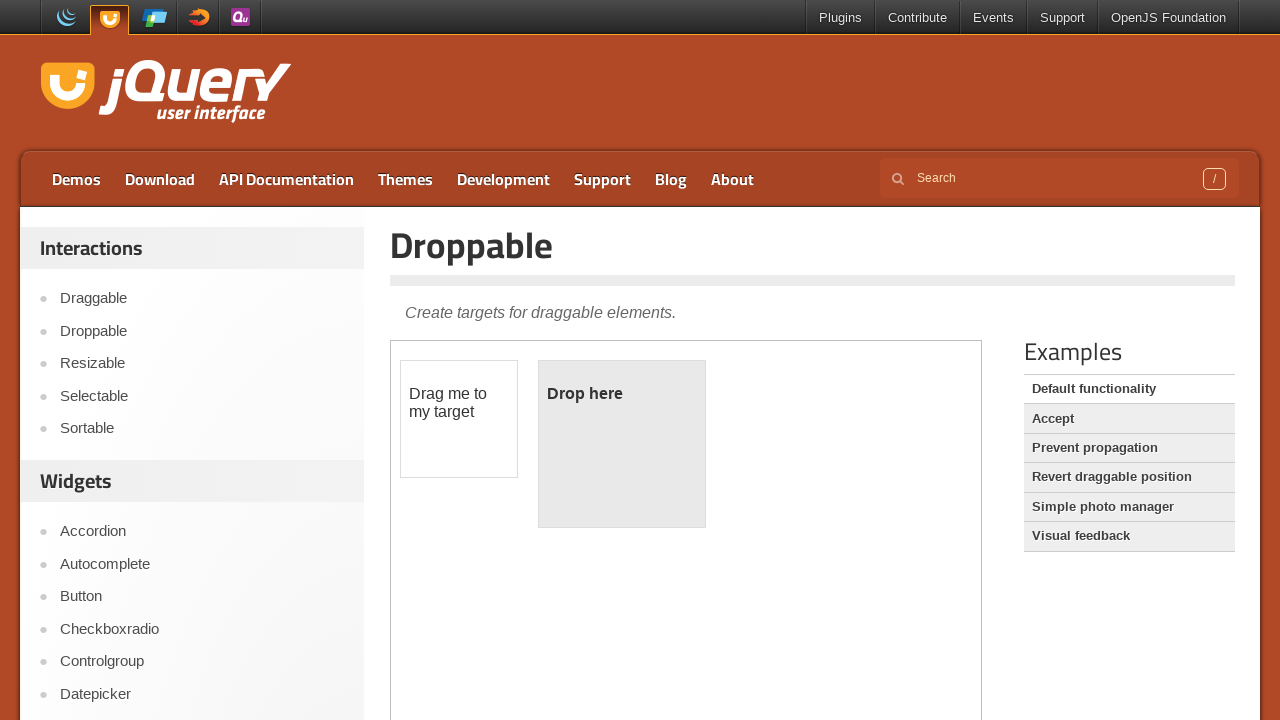

Dragged the draggable element into the droppable area at (622, 444)
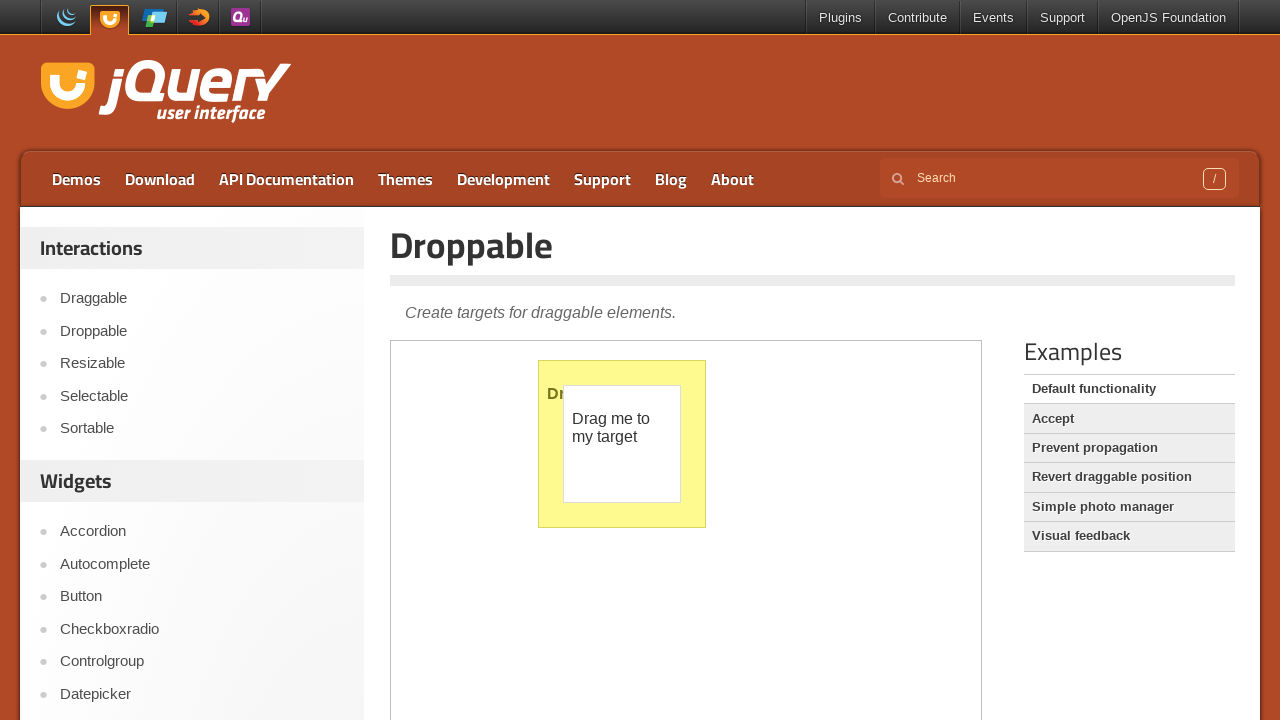

Clicked on another menu item to navigate to a different section at (1129, 419) on xpath=//*[@id='content']/div/ul/li[2]
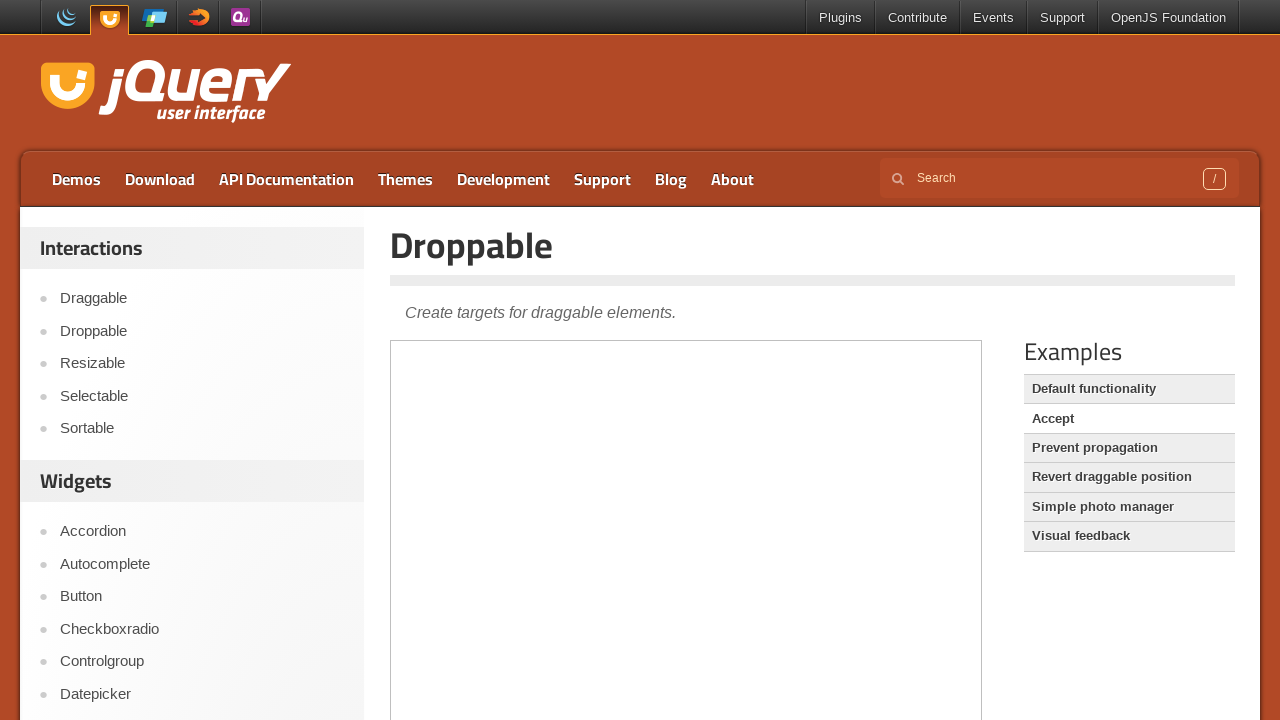

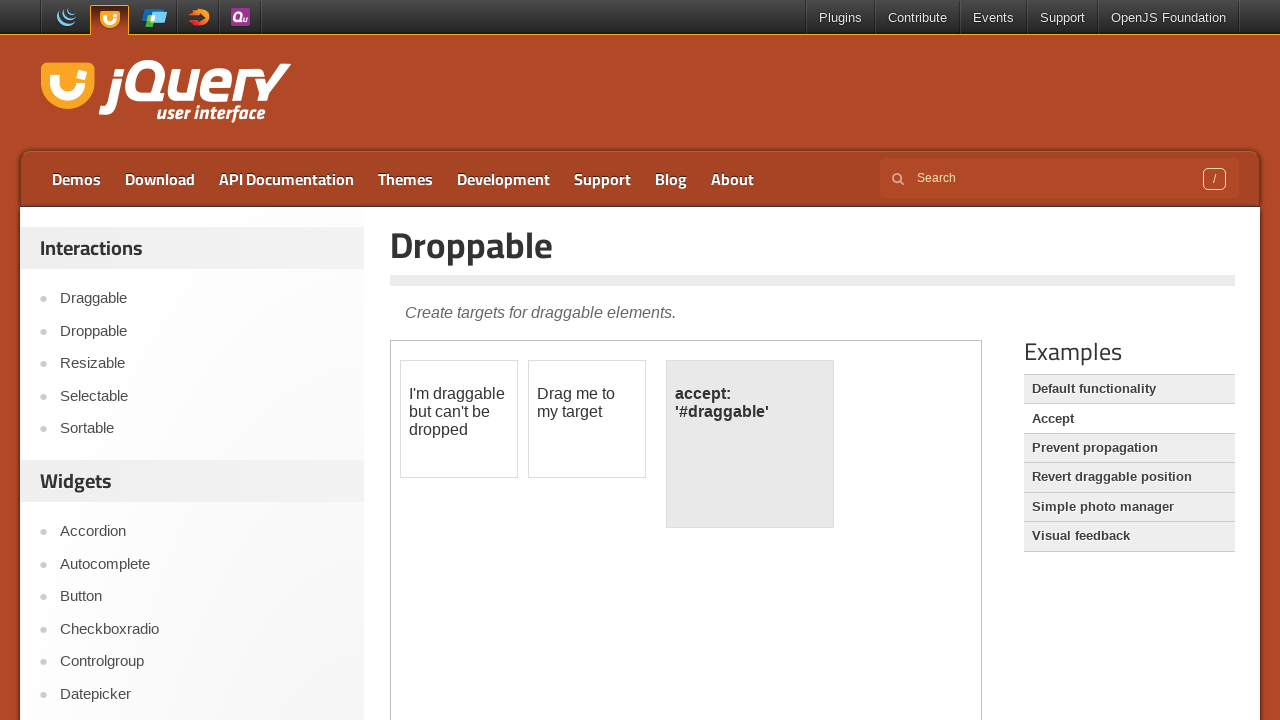